Tests iframe handling by switching to a single frame and entering text into an input field within that frame

Starting URL: https://demo.automationtesting.in/Frames.html

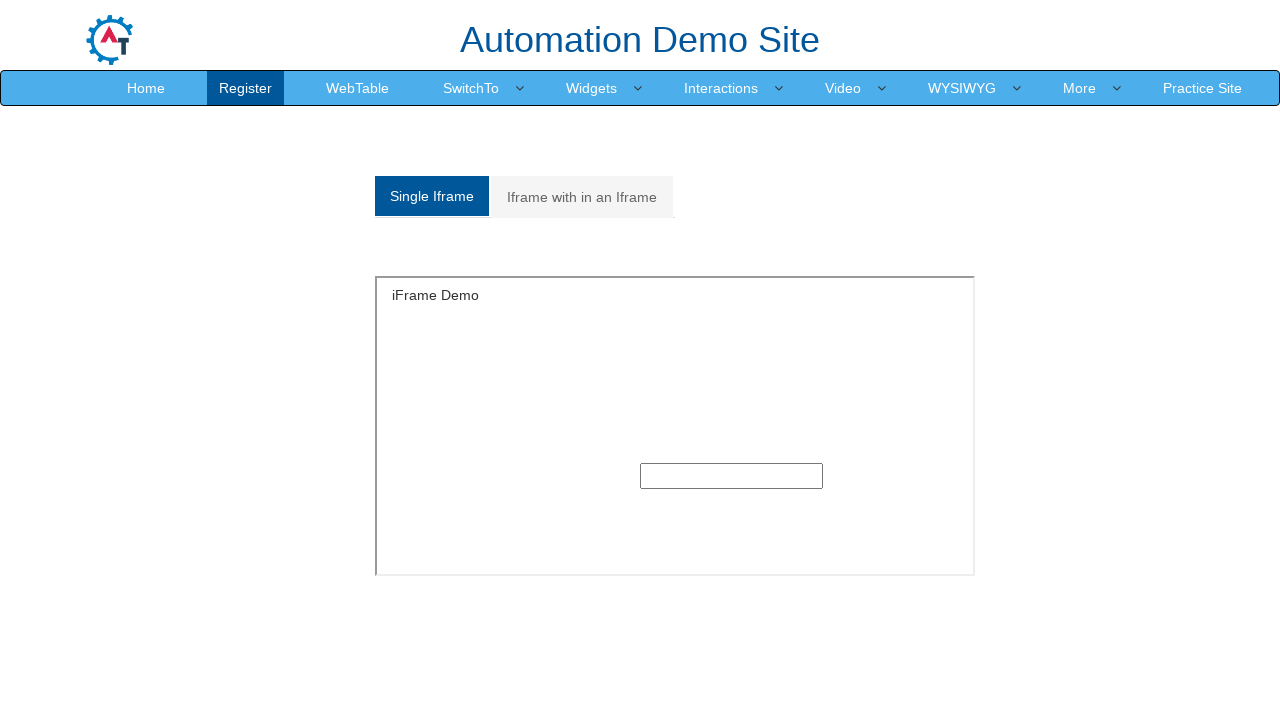

Located iframe with single frame containing input field
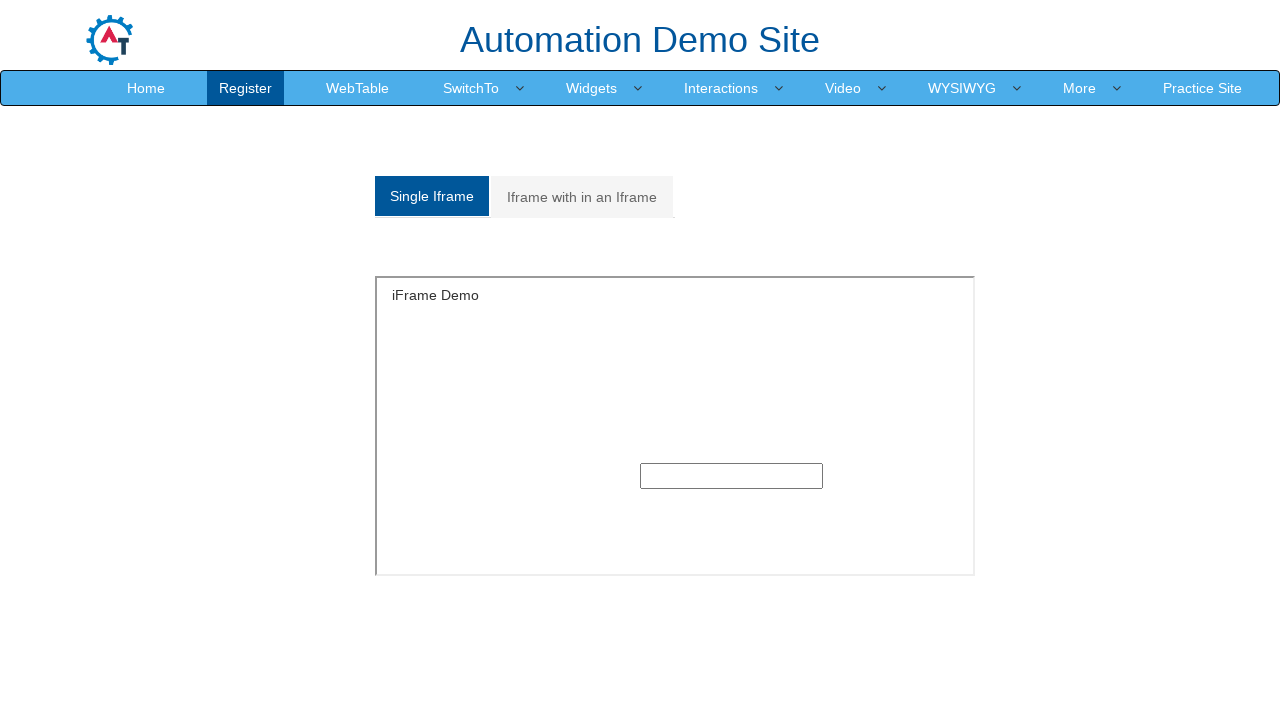

Filled text input field within iframe with 'TestZHbasxJBax' on xpath=//div[@id='Single']/iframe[@src='SingleFrame.html'] >> internal:control=en
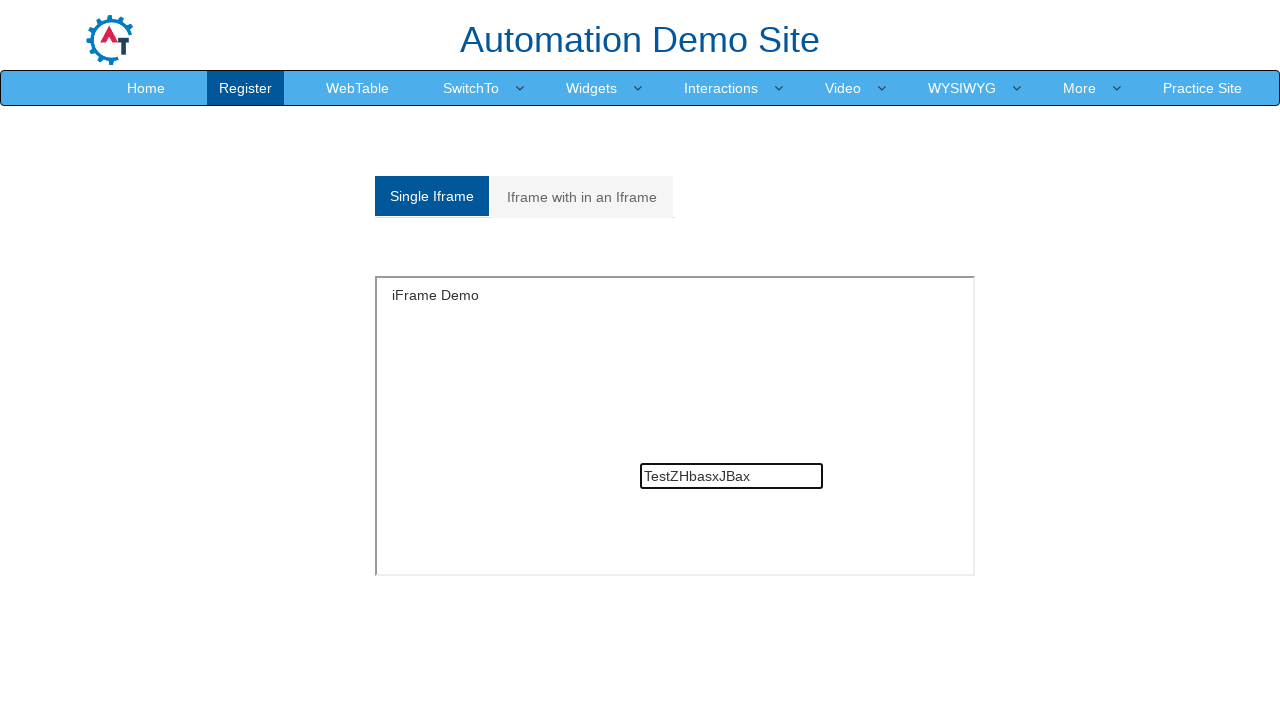

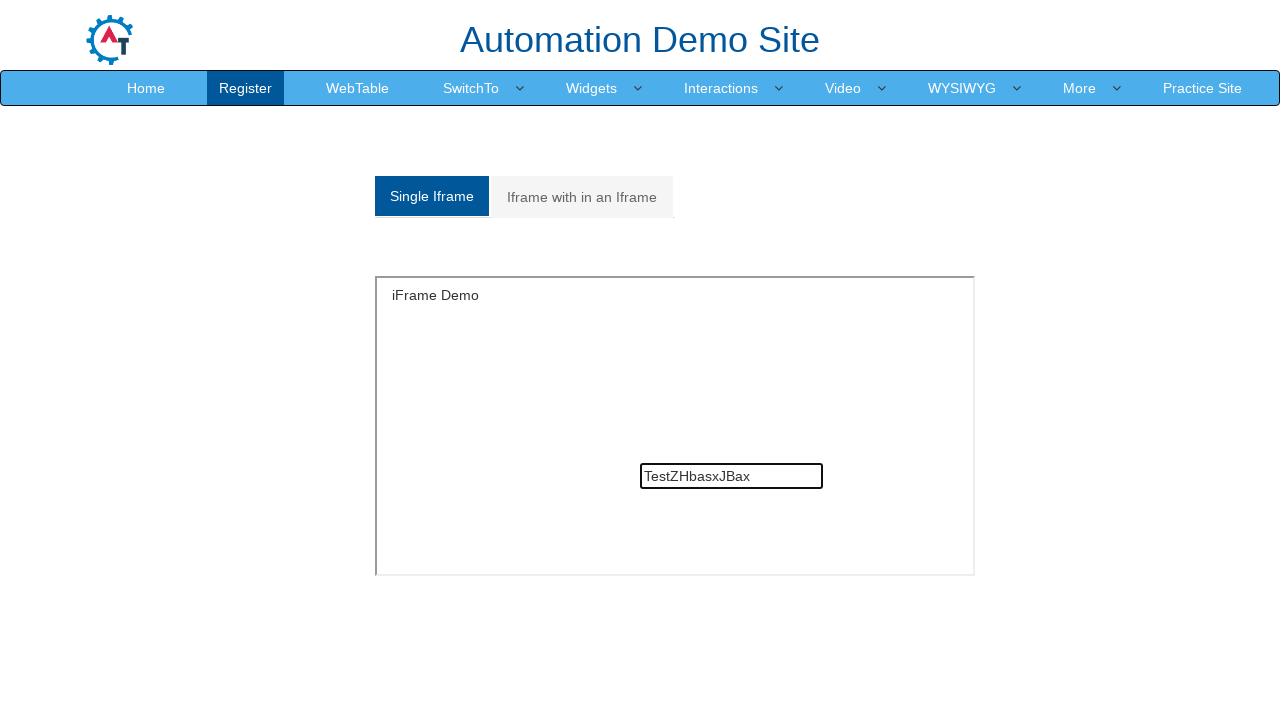